Tests right-click (context click) functionality on a button and verifies the success message.

Starting URL: https://demoqa.com/buttons

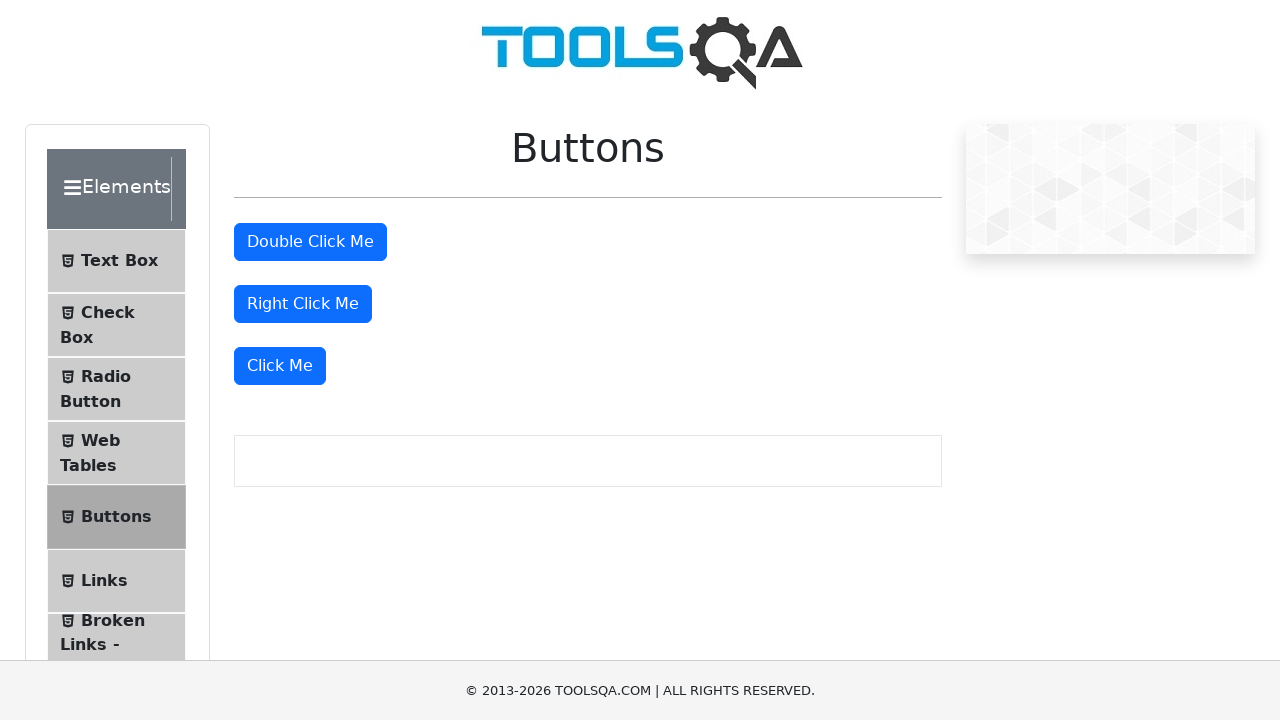

Navigated to https://demoqa.com/buttons
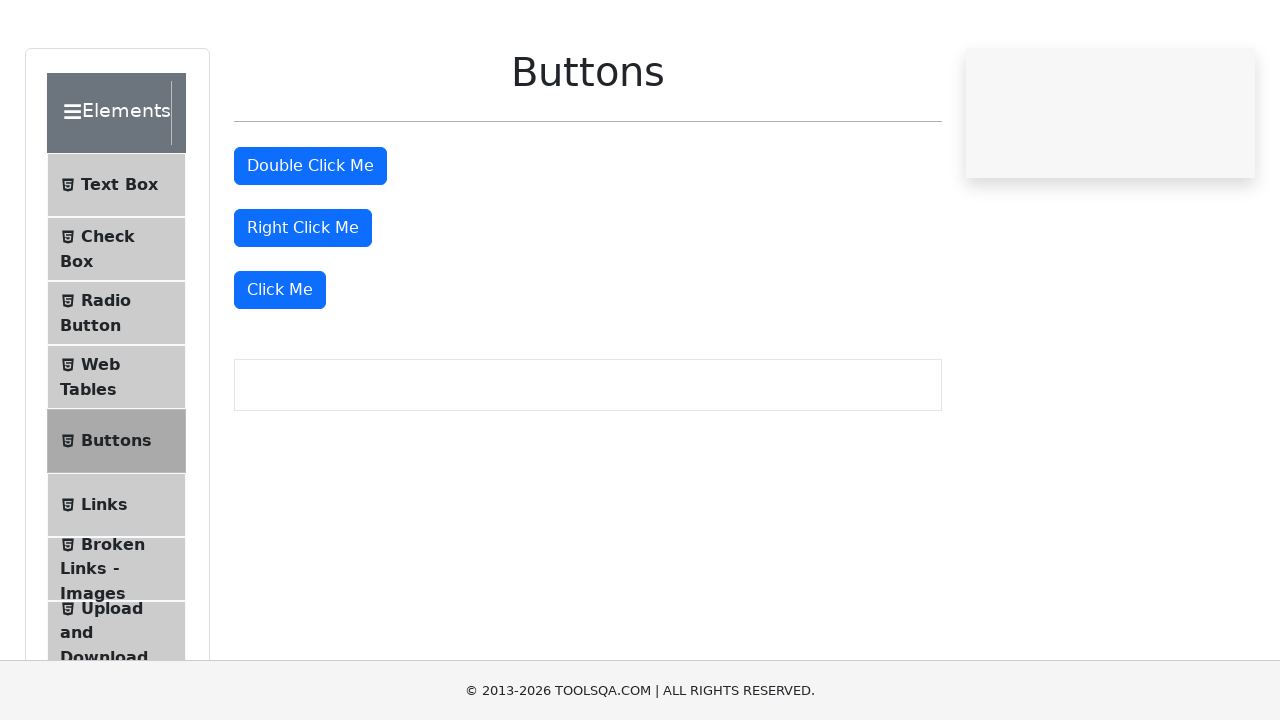

Right-clicked the right-click button at (303, 304) on #rightClickBtn
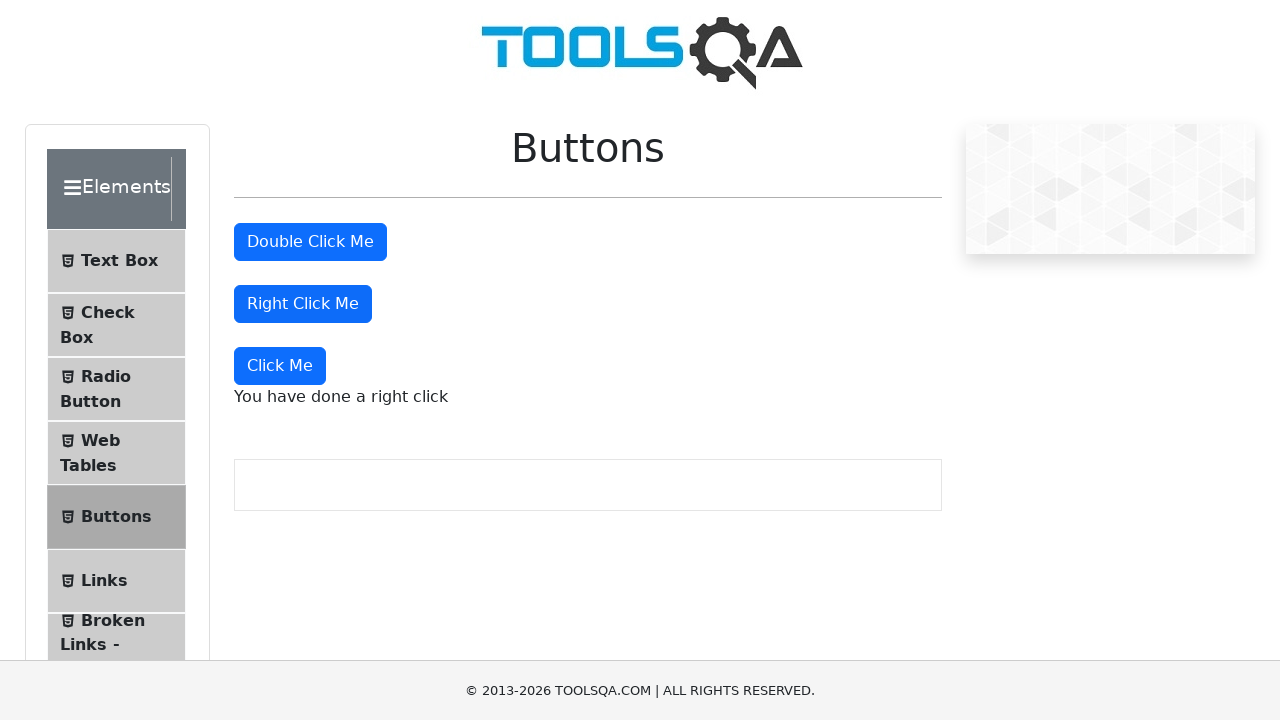

Right-click success message appeared
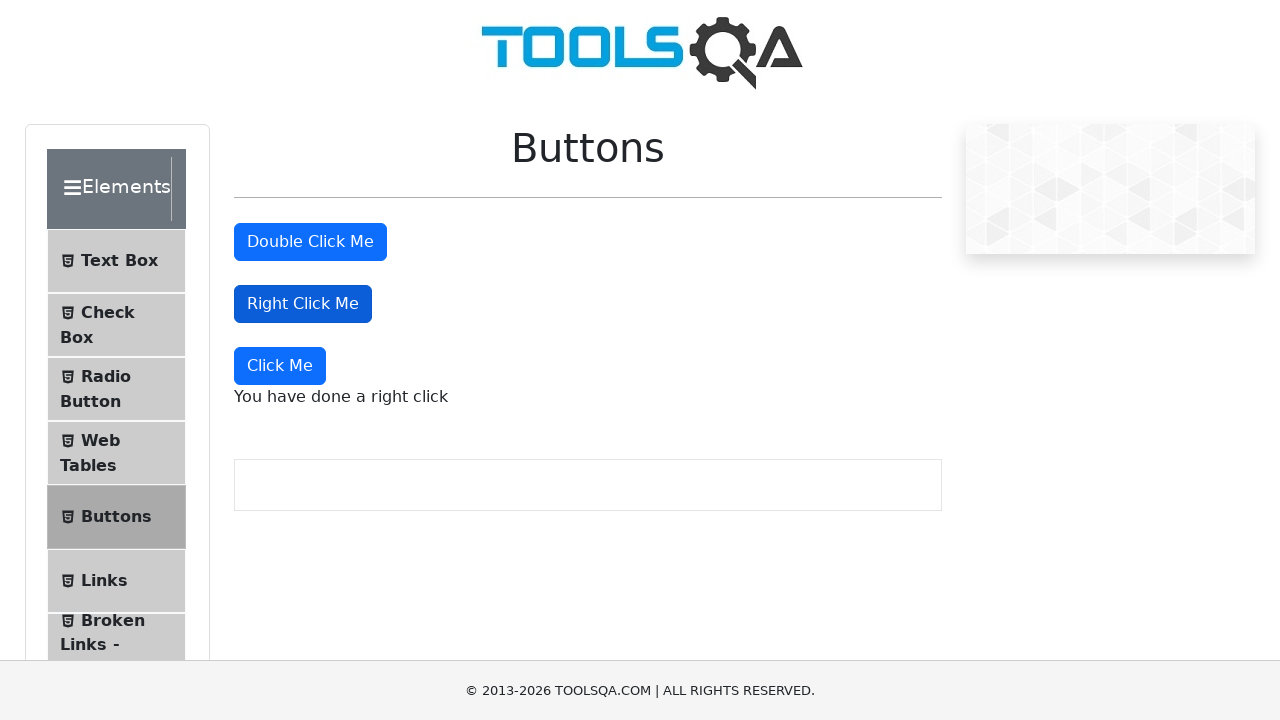

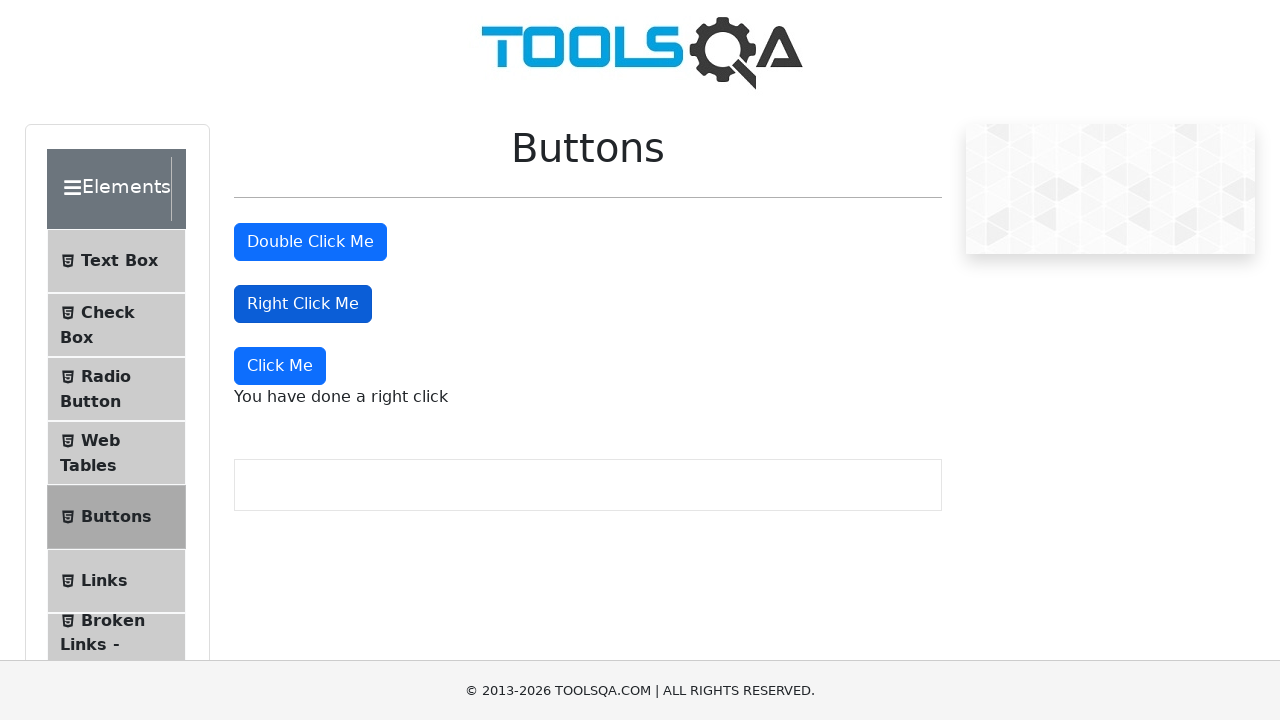